Tests drag-and-drop-by-offset action from a source element to target coordinates

Starting URL: https://crossbrowsertesting.github.io/drag-and-drop

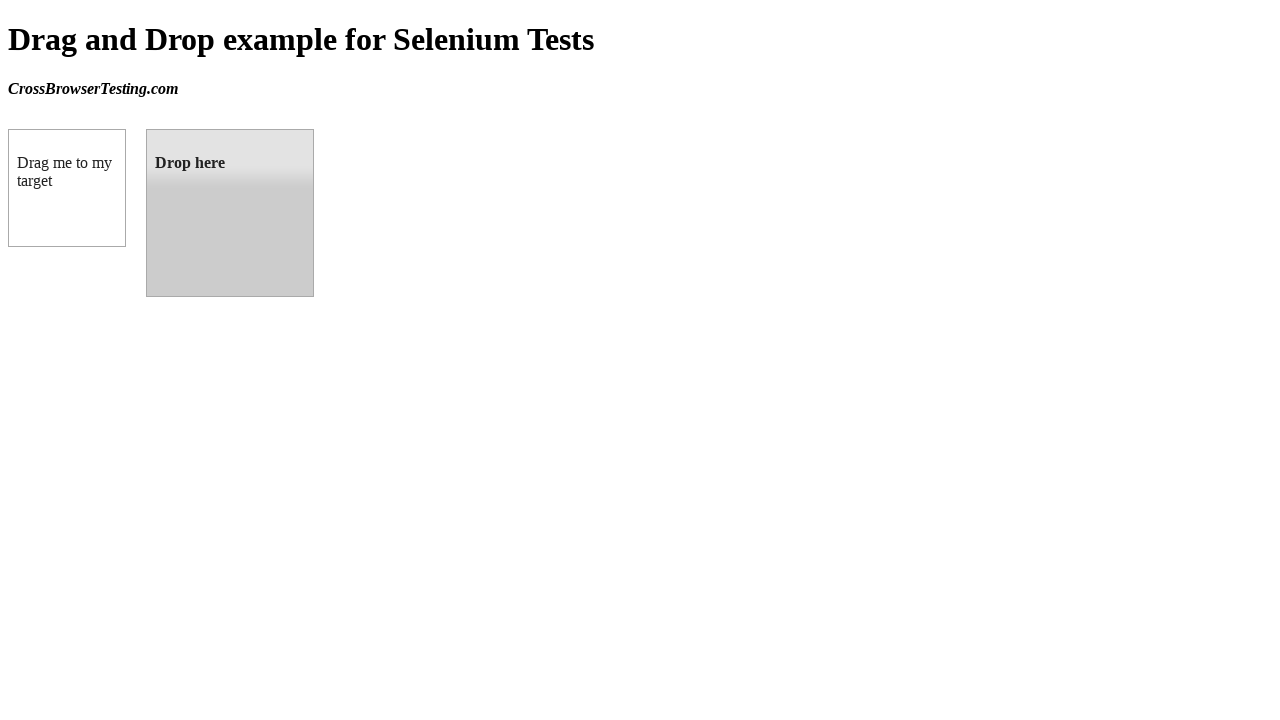

Located draggable source element
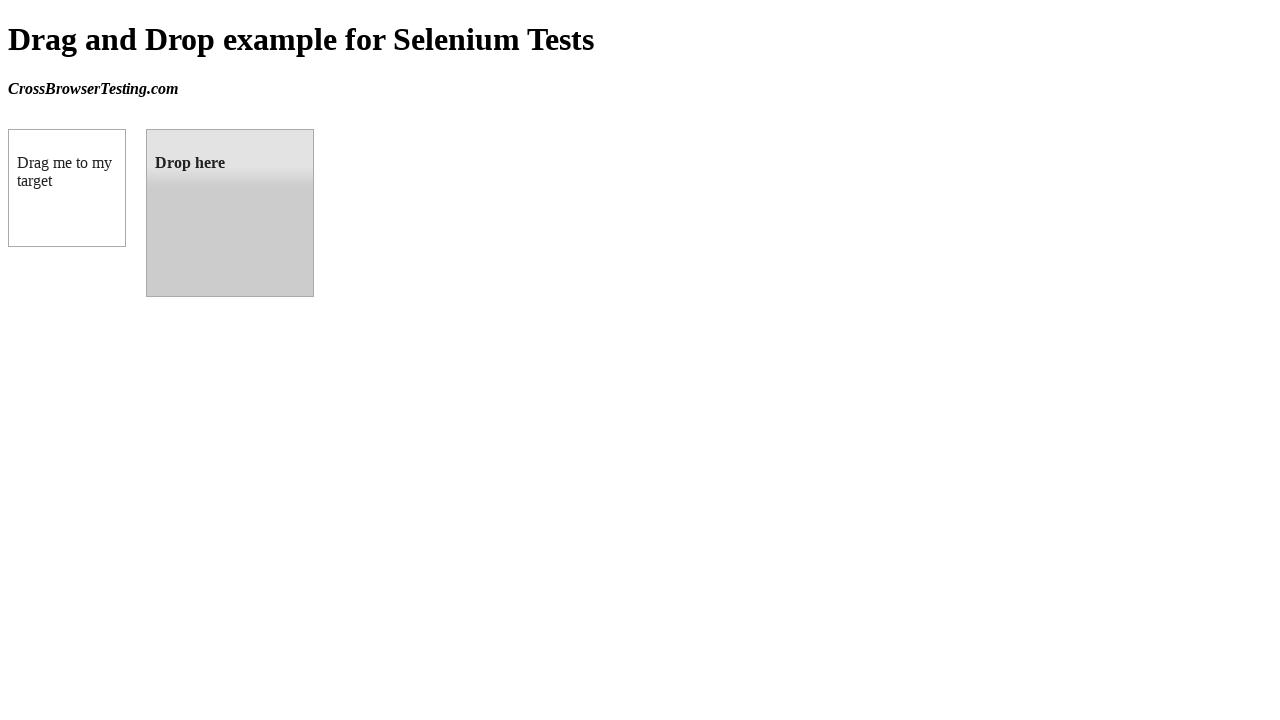

Located droppable target element
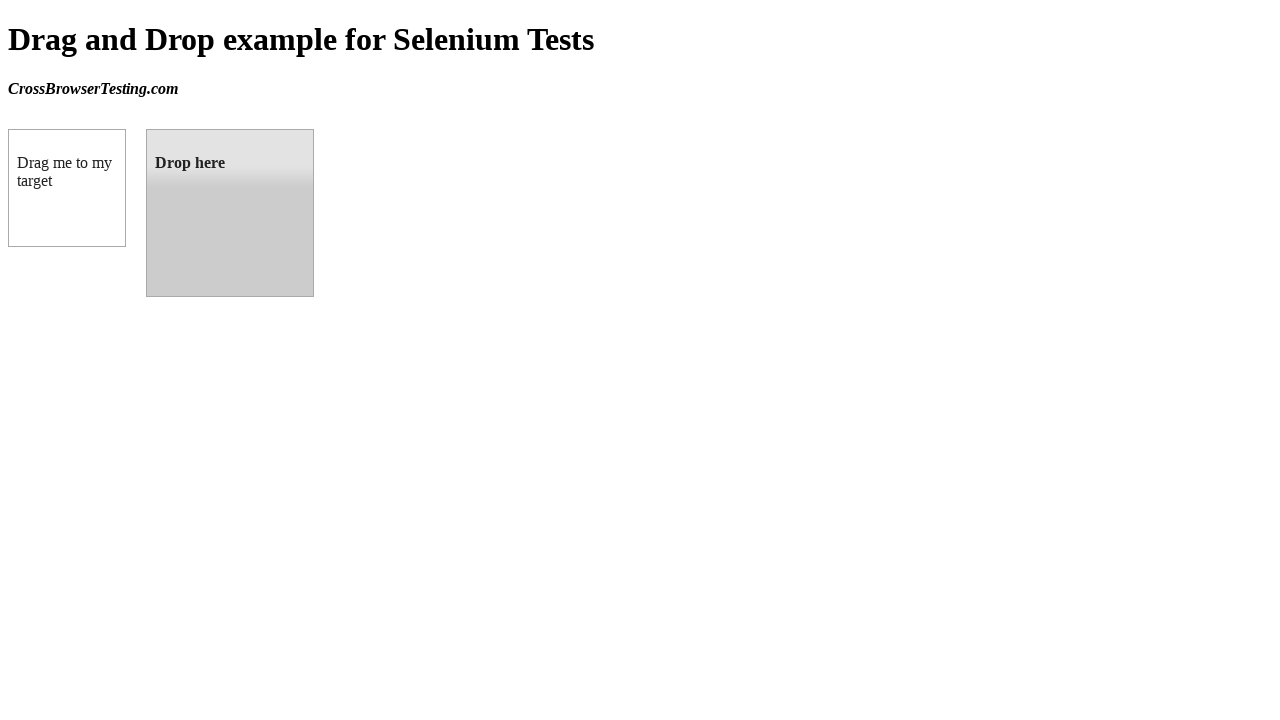

Retrieved bounding box of target element
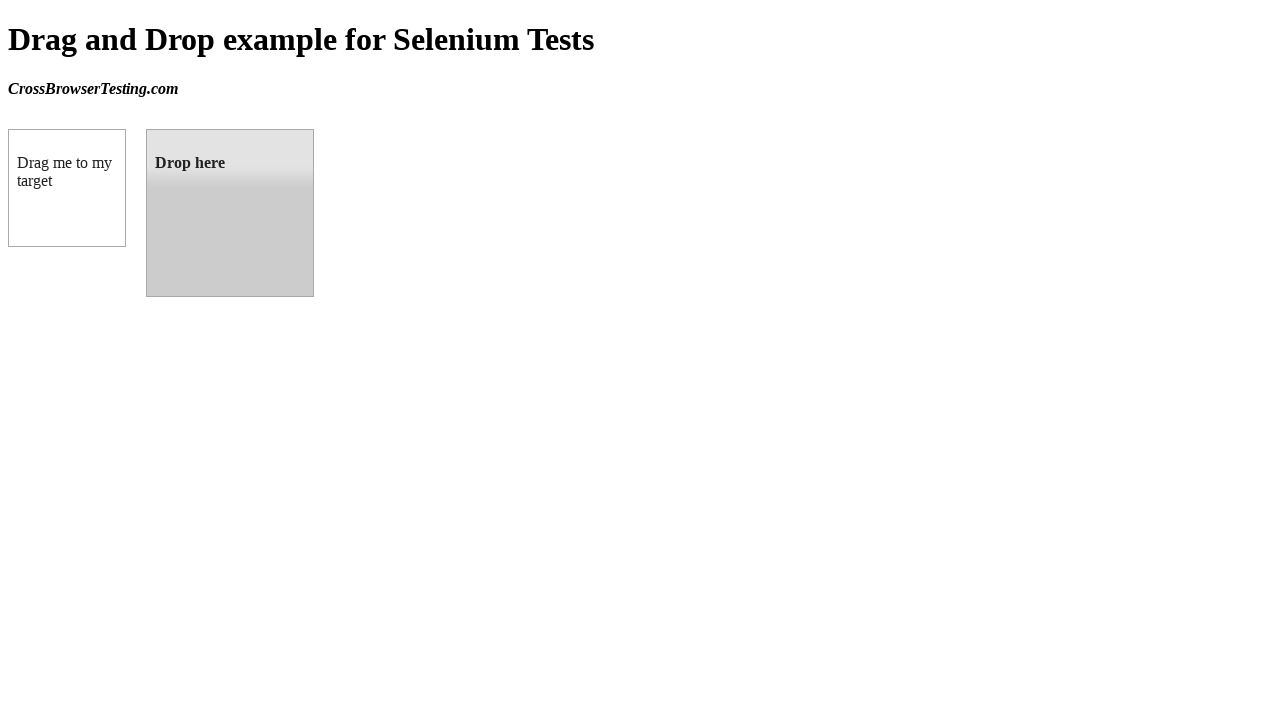

Dragged source element to target element position at (230, 213)
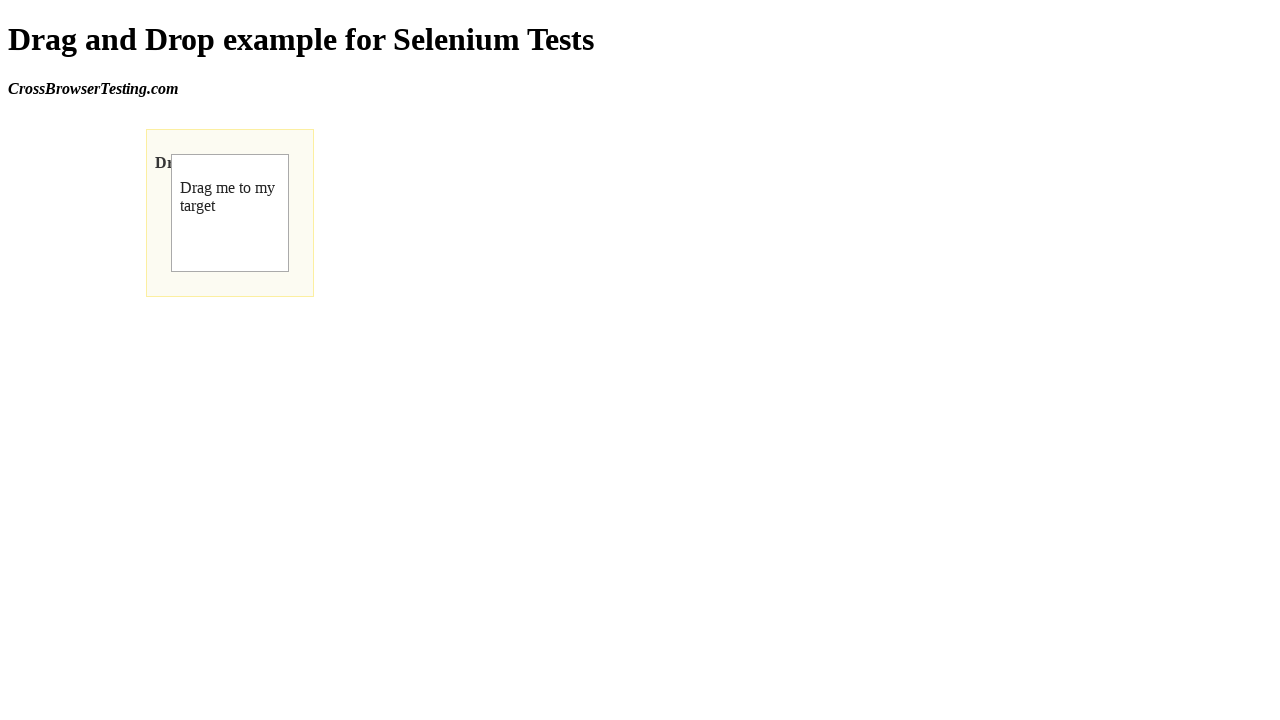

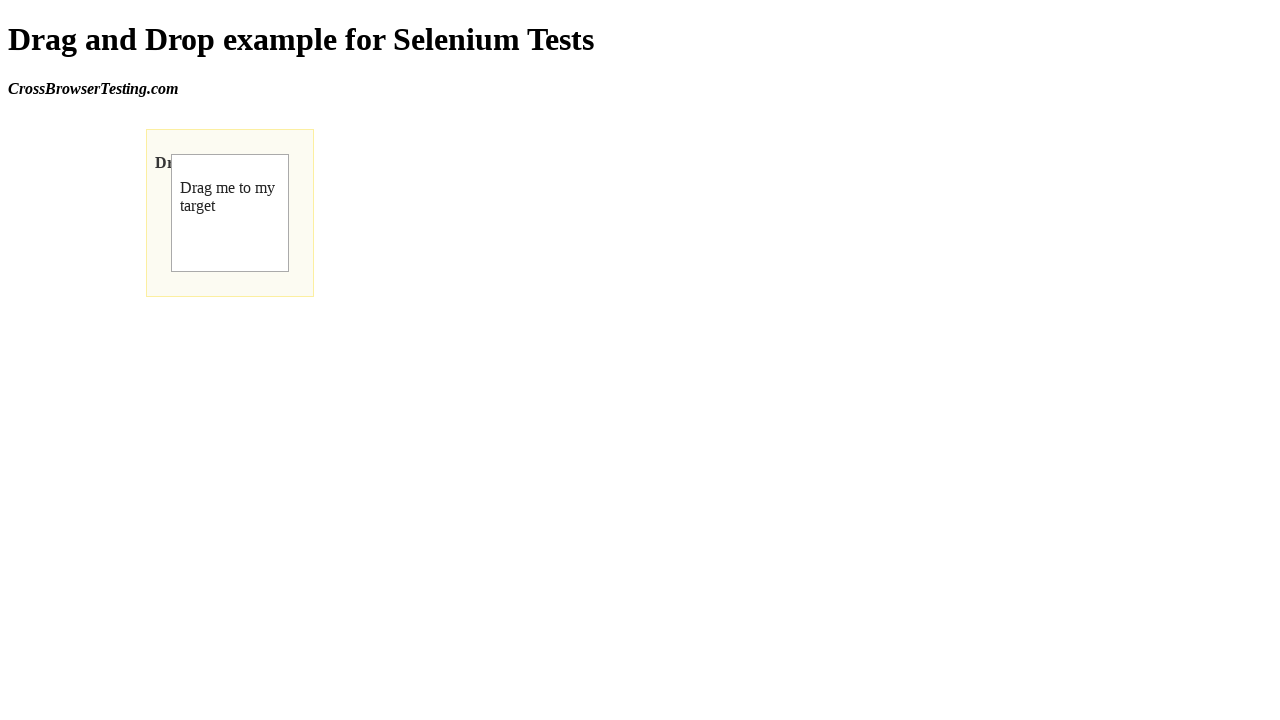